Tests GitHub's advanced search form by filling in search term, repository owner, date filter, and language, then submitting the form and waiting for results to load.

Starting URL: https://github.com/search/advanced

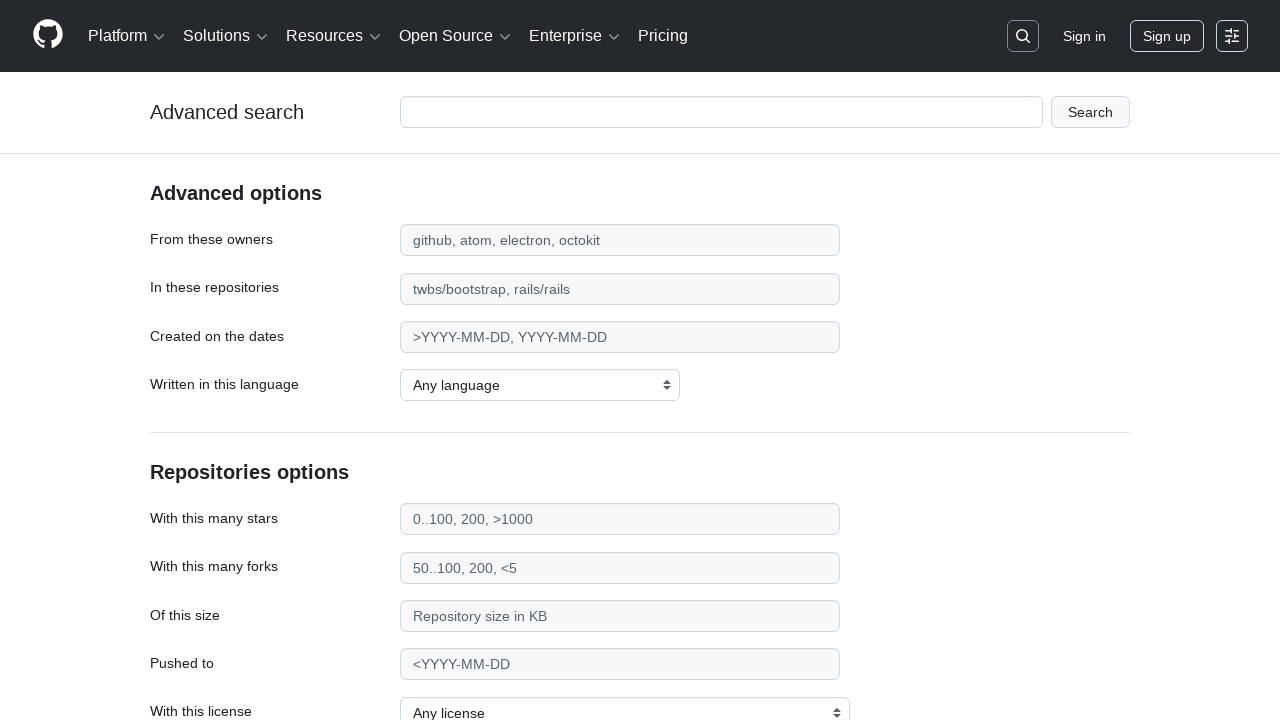

Filled search term field with 'playwright-testing' on #adv_code_search input.js-advanced-search-input
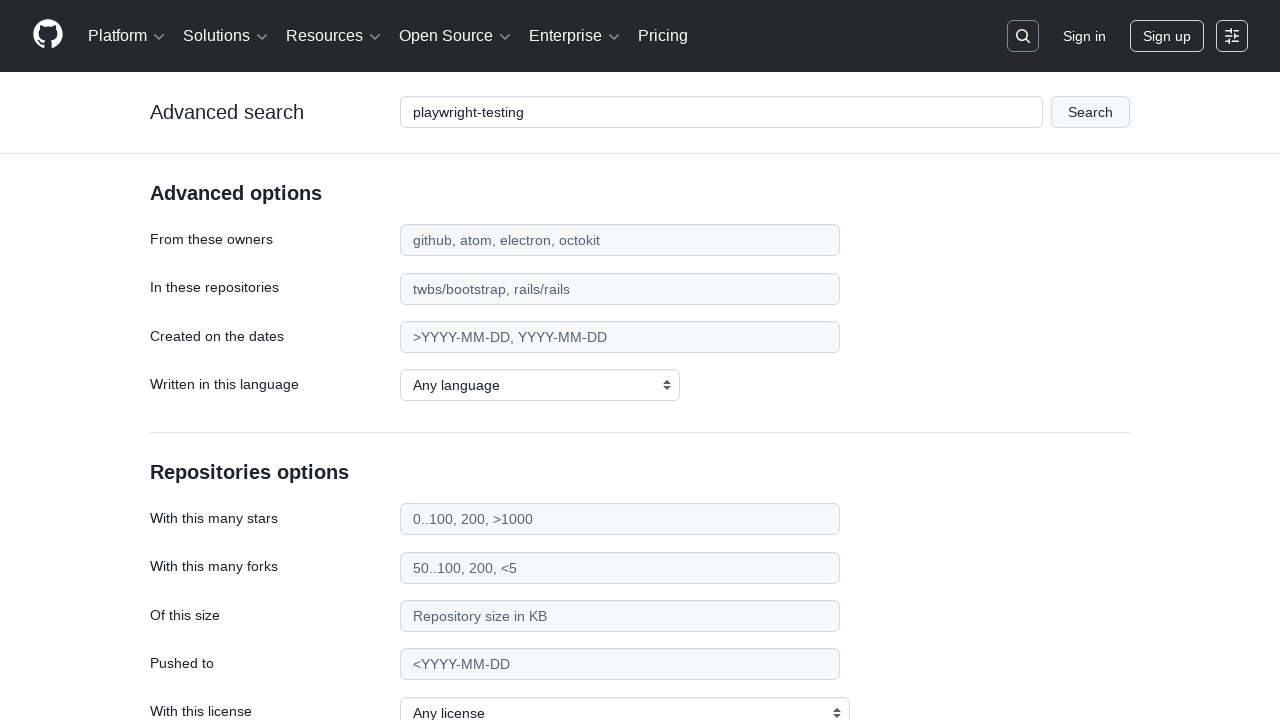

Filled repository owner field with 'microsoft' on #search_from
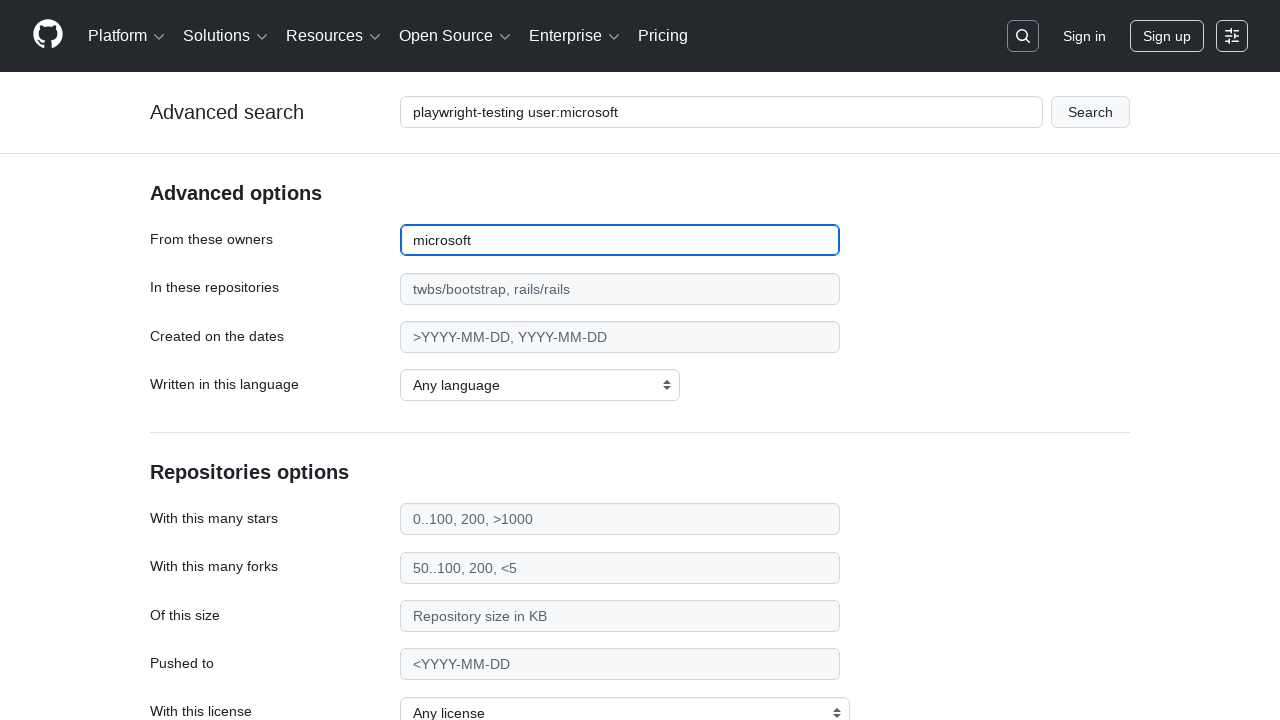

Filled date filter field with '>2020' on #search_date
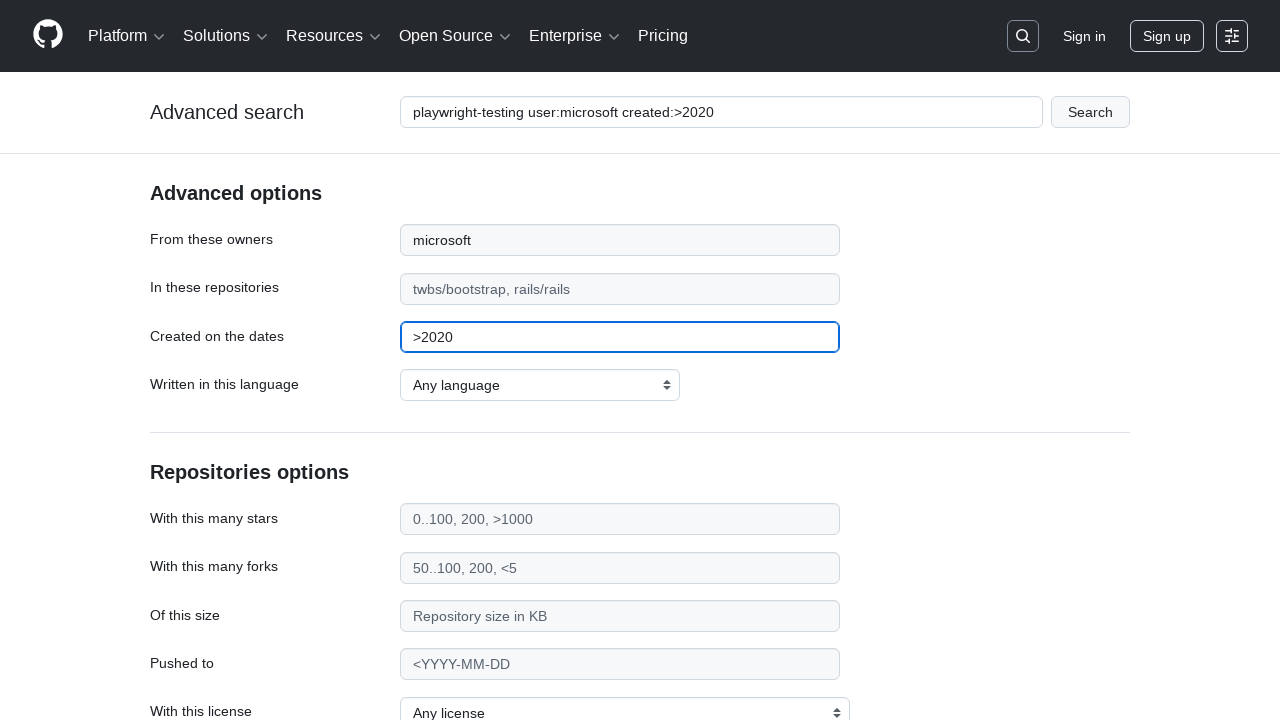

Selected 'TypeScript' as programming language on select#search_language
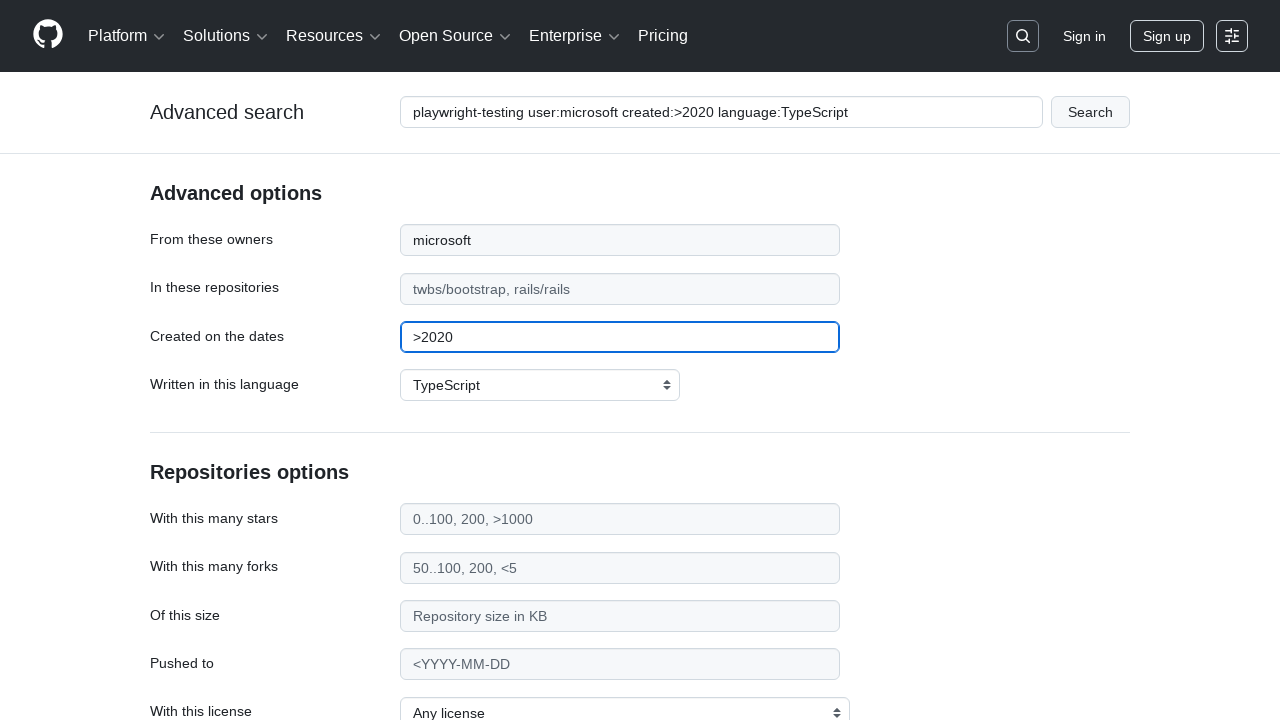

Clicked submit button to execute advanced search at (1090, 112) on #adv_code_search button[type="submit"]
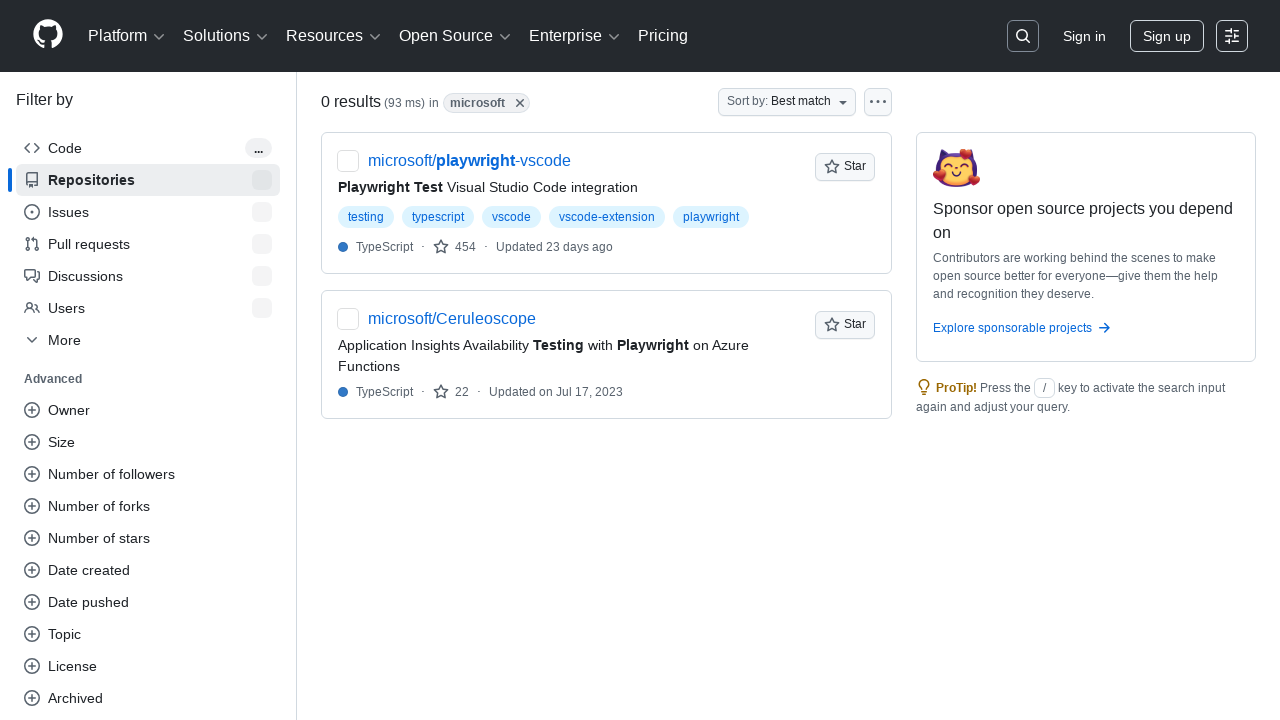

Search results page loaded successfully
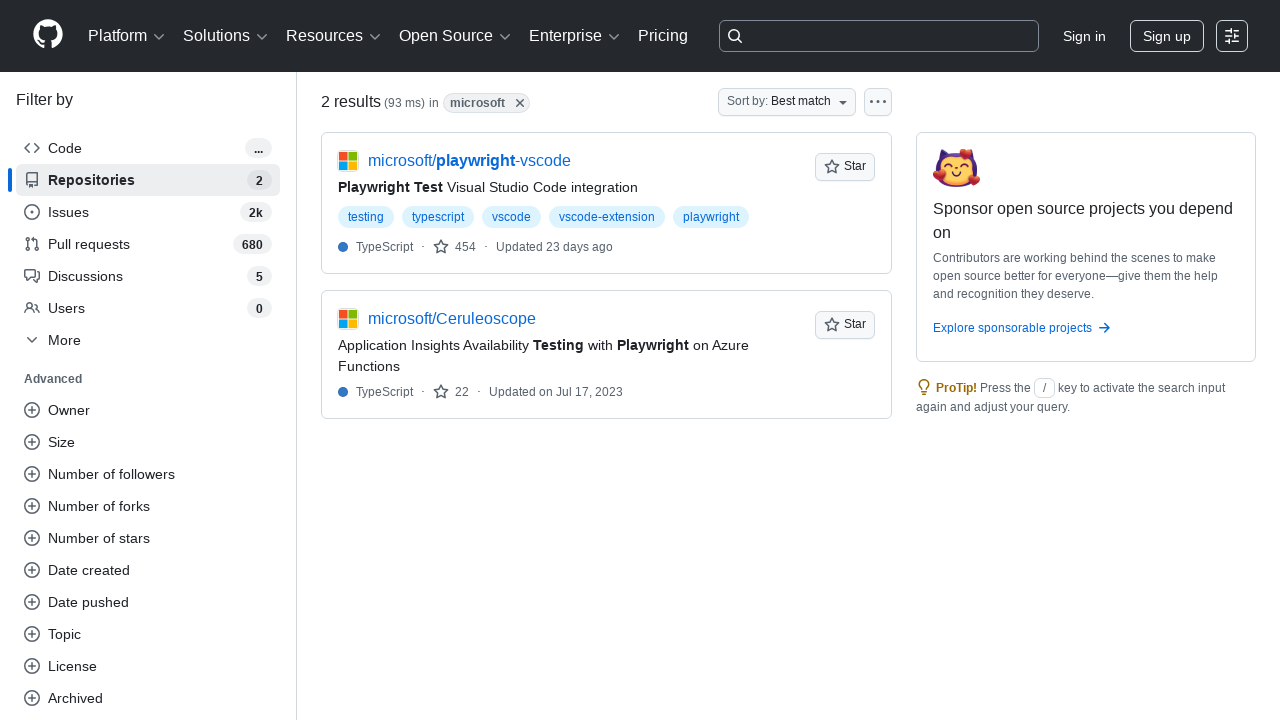

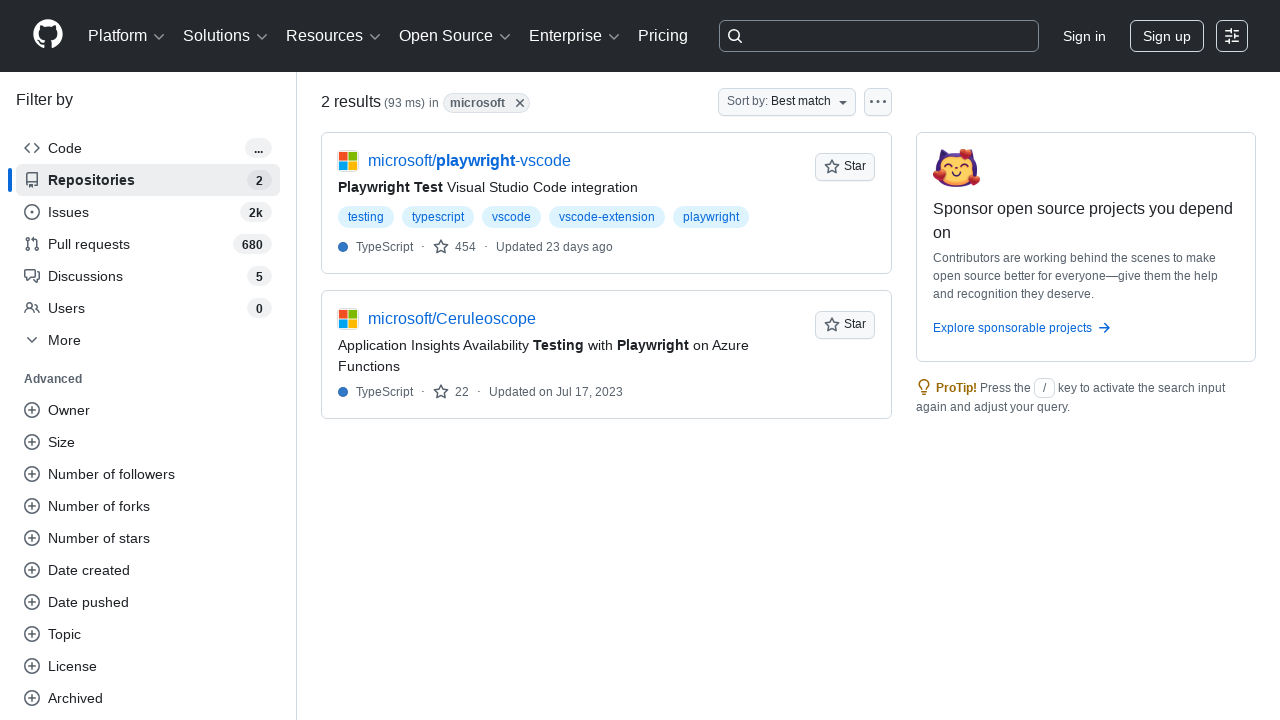